Tests the GreenKart shopping application by searching for products containing "ca", verifying the filtered results, and adding multiple items to the cart including clicking on specific product buttons and finding Cashews to add.

Starting URL: https://rahulshettyacademy.com/seleniumPractise/#/

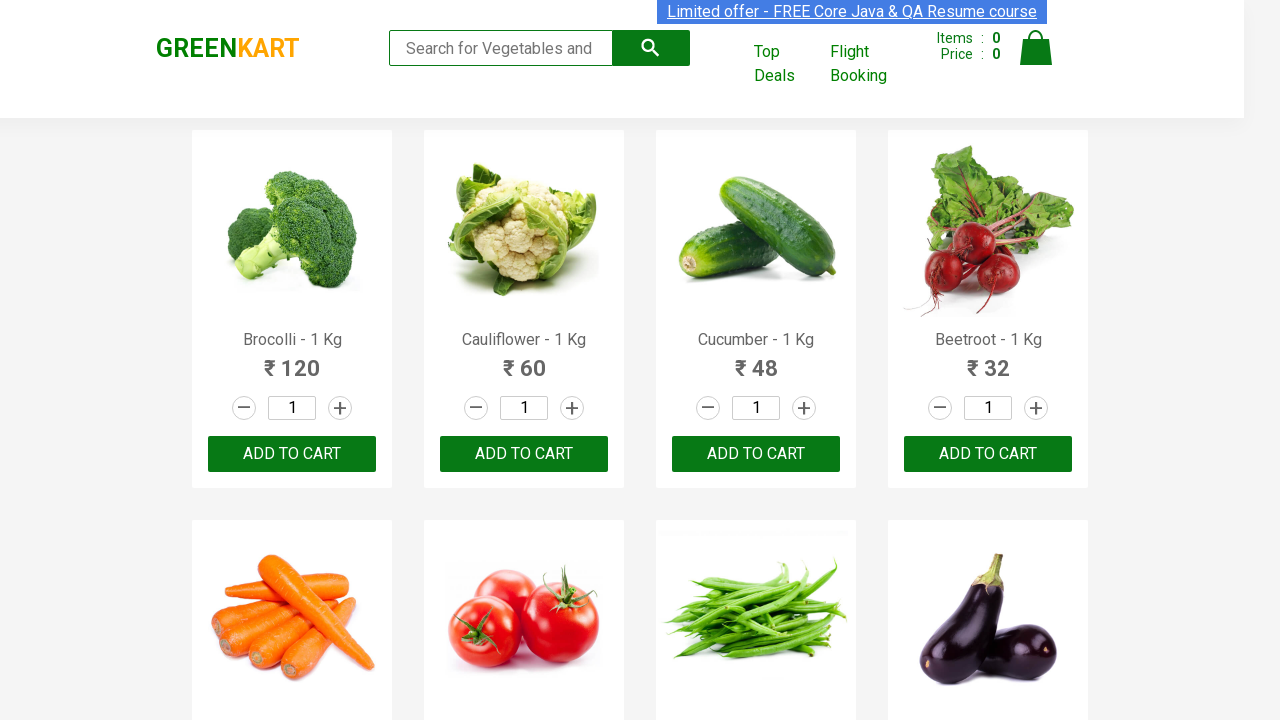

Filled search box with 'ca' to filter products on .search-keyword
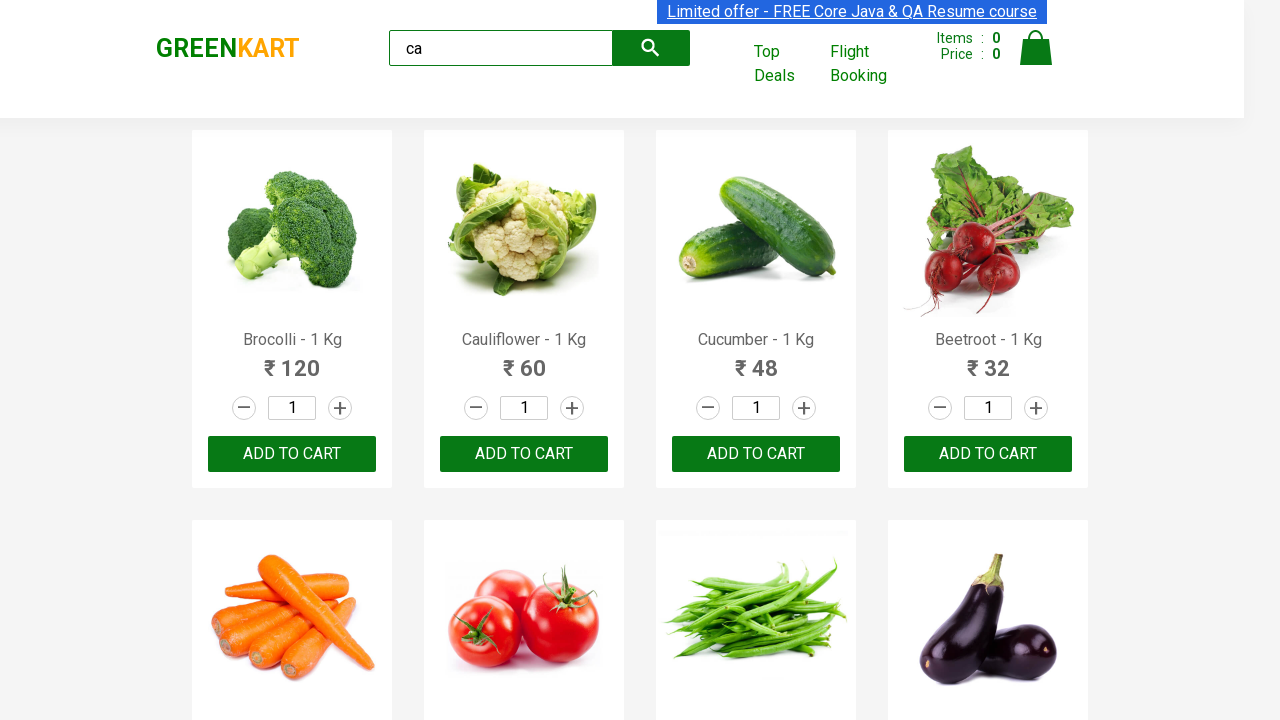

Waited 2 seconds for products to filter
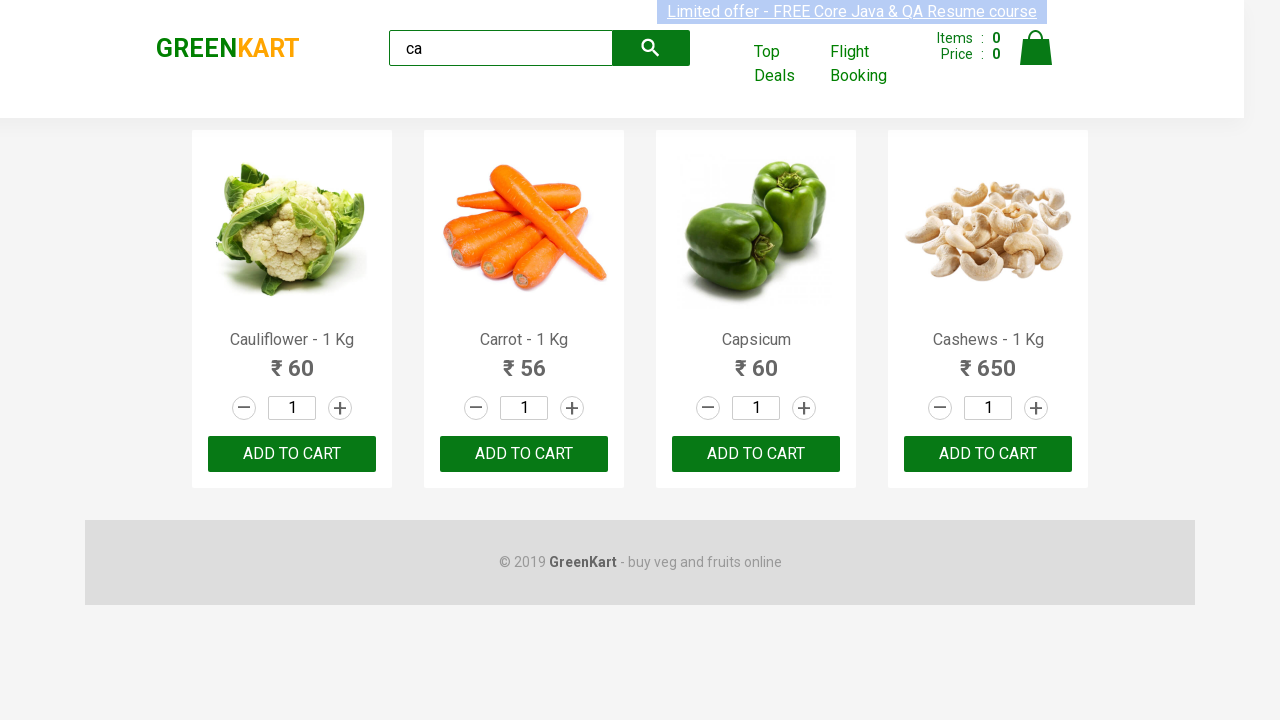

Verified product elements are displayed
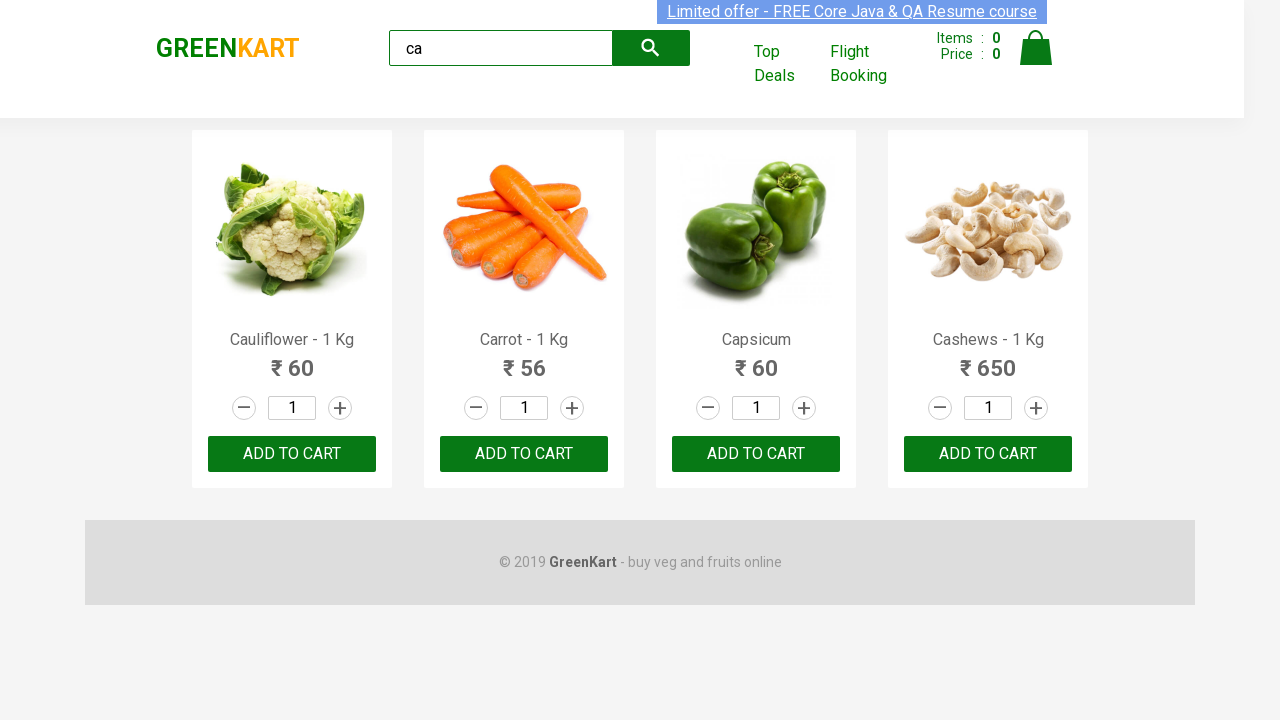

Clicked ADD TO CART on the 3rd product at (756, 454) on :nth-child(3) > .product-action > button
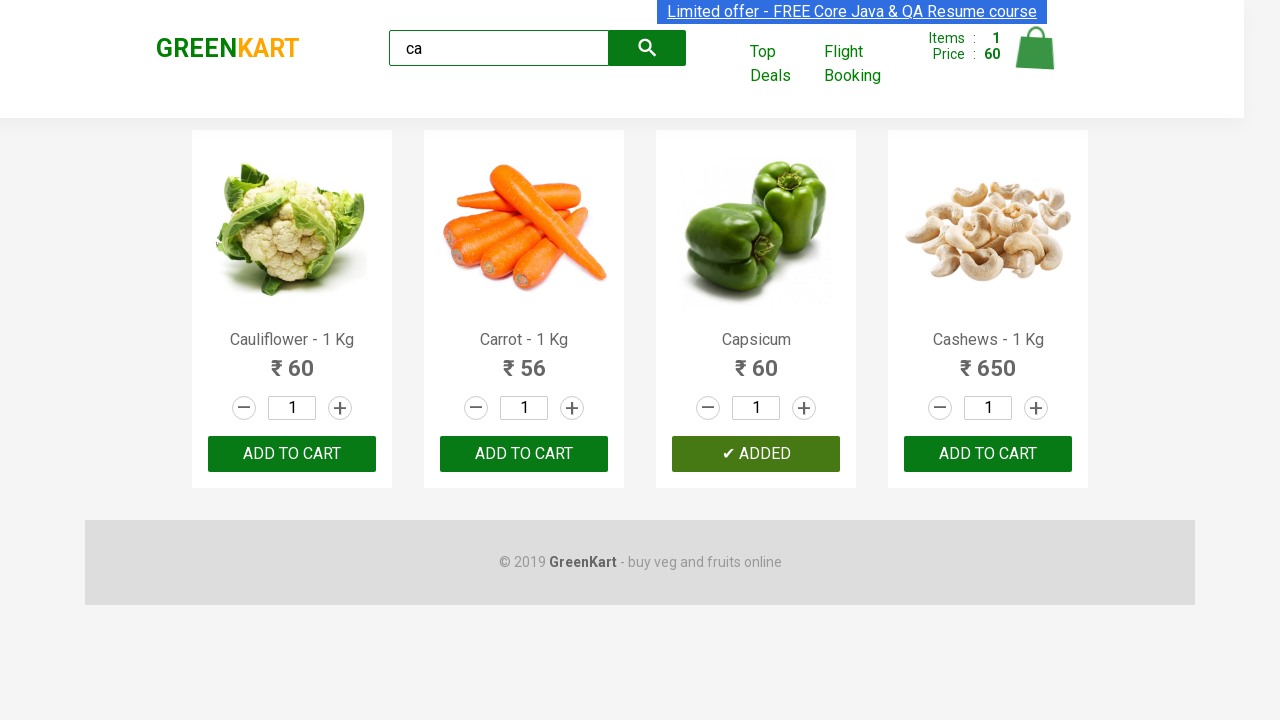

Clicked ADD TO CART on another 3rd product using nth selector at (756, 454) on .products .product >> nth=2 >> button:has-text('ADD TO CART')
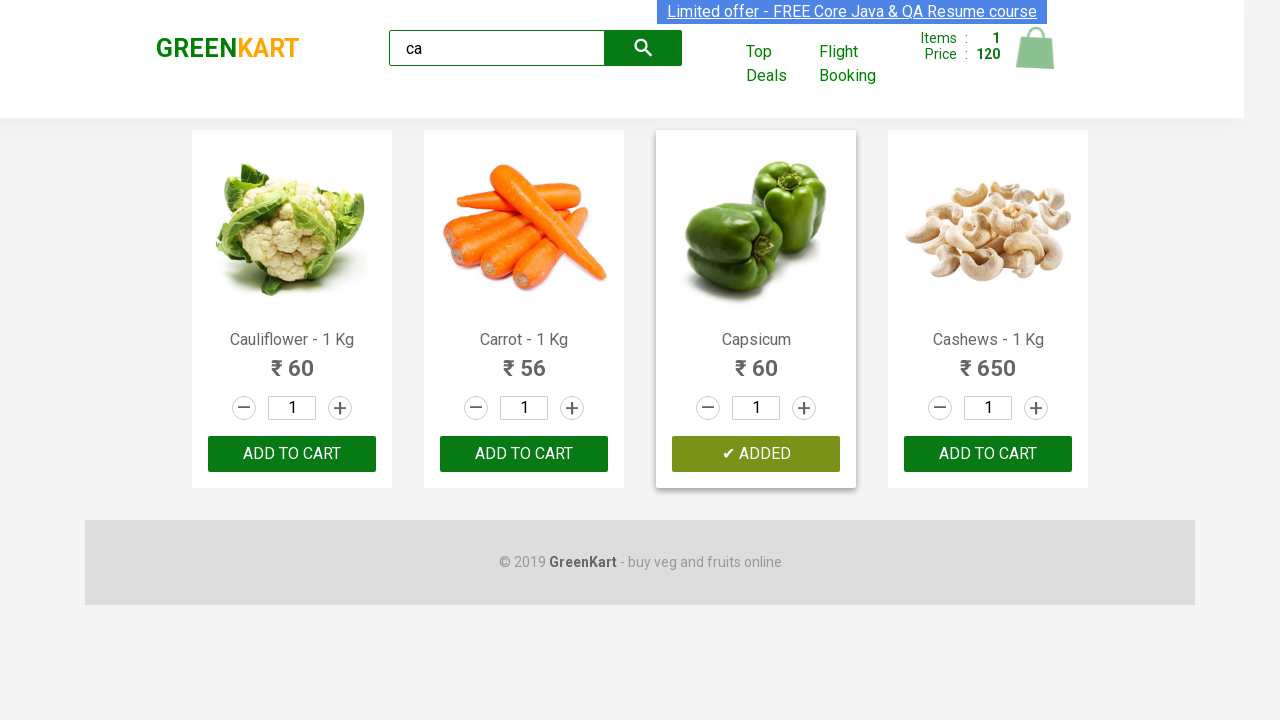

Found and clicked ADD TO CART for Cashews product at (988, 454) on .products .product >> nth=3 >> button
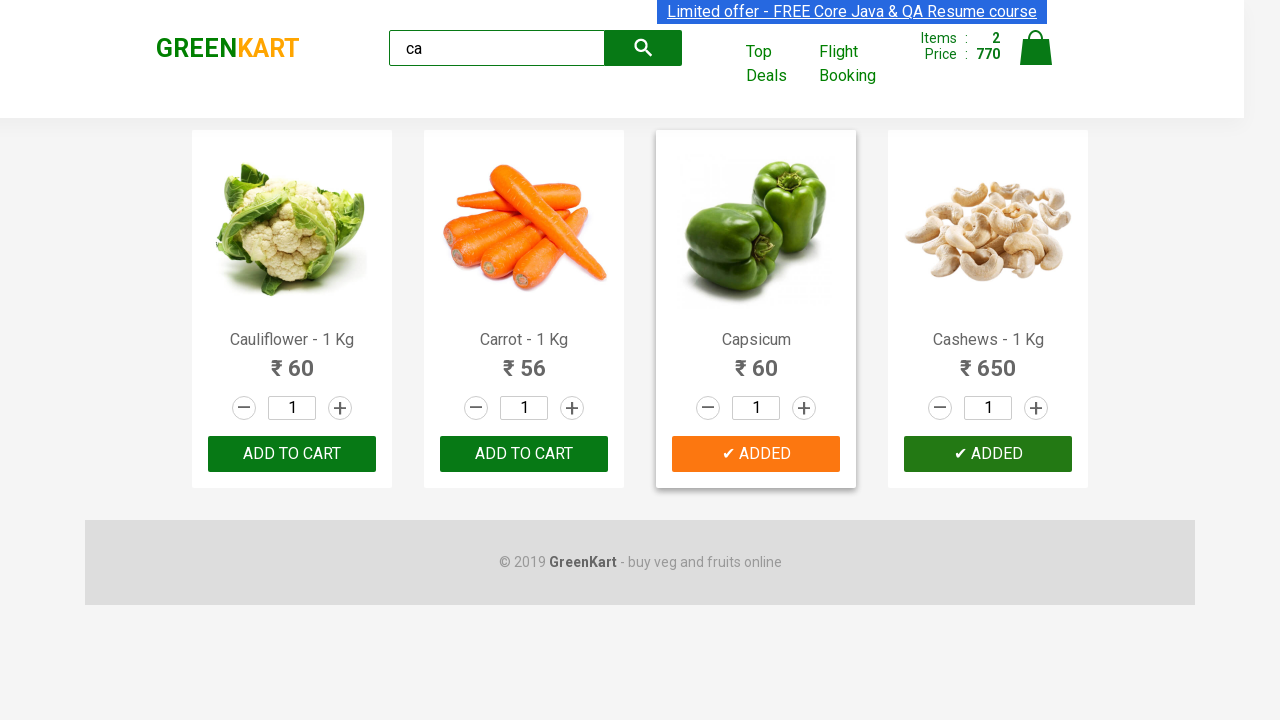

Verified brand logo is displayed
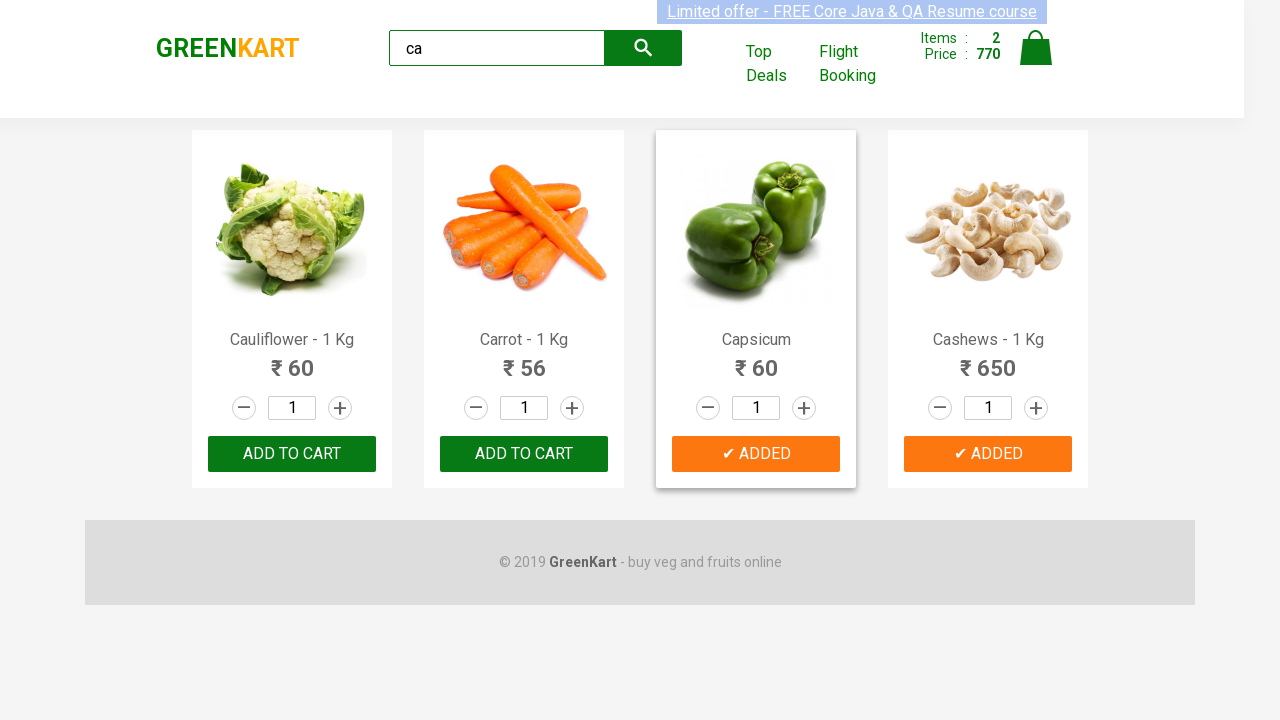

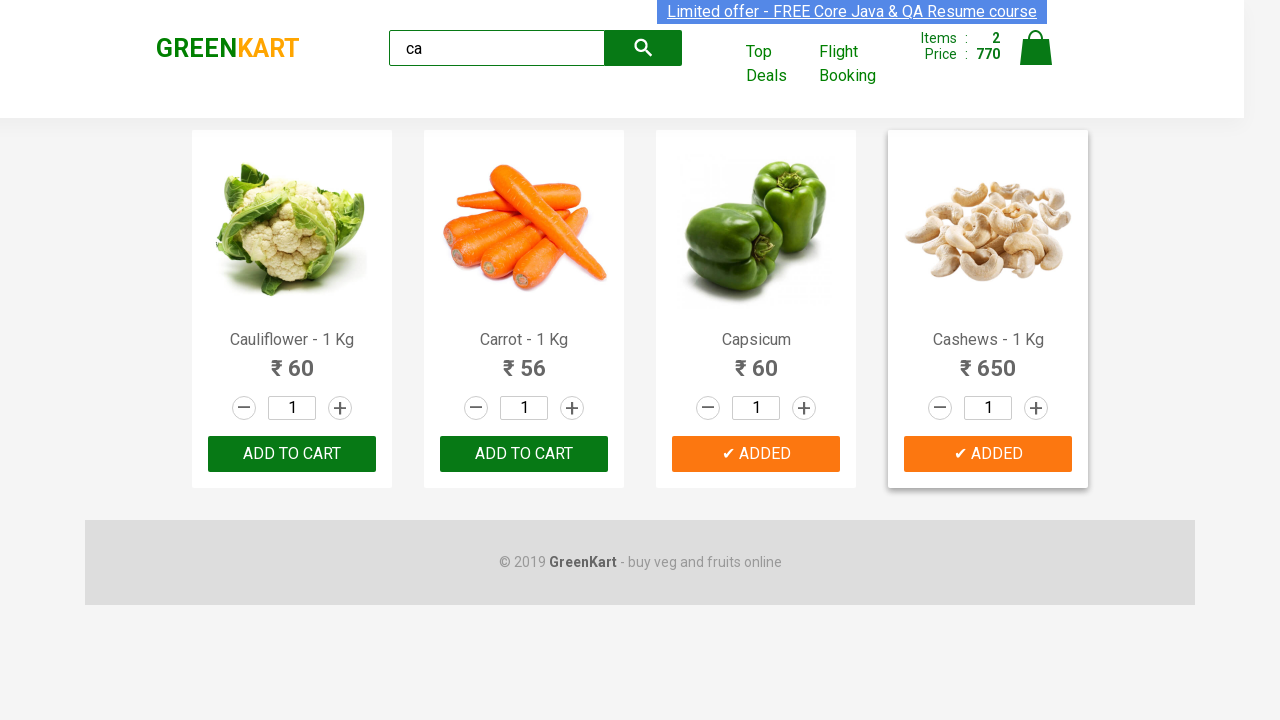